Tests opting out of A/B tests by adding an opt-out cookie before visiting the A/B test page

Starting URL: http://the-internet.herokuapp.com

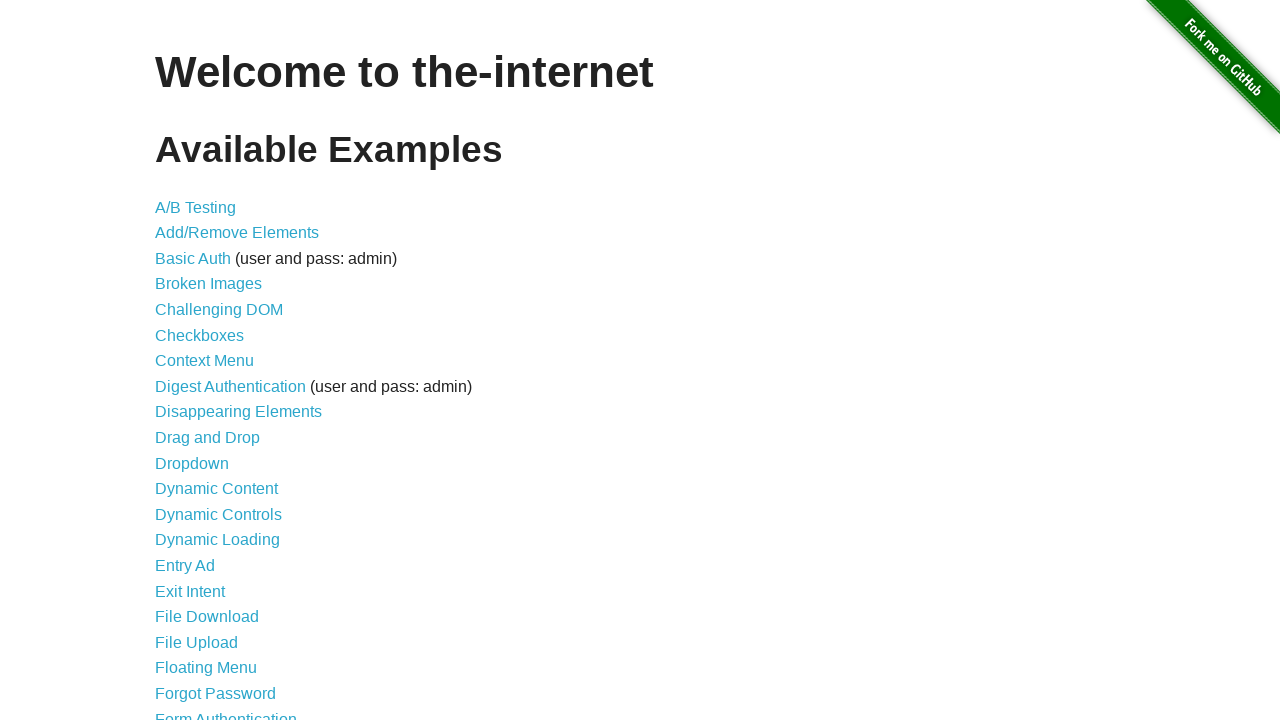

Added opt-out cookie 'optimizelyOptOut' to context before visiting A/B test page
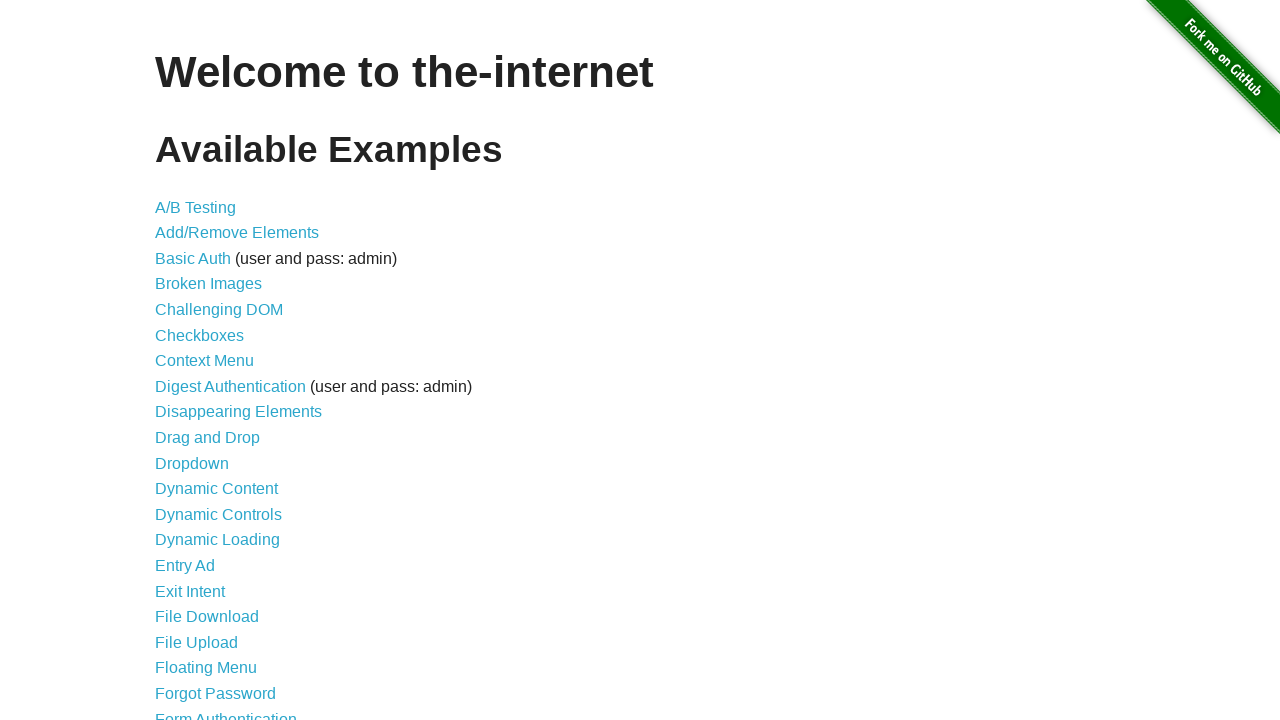

Navigated to A/B test page at http://the-internet.herokuapp.com/abtest
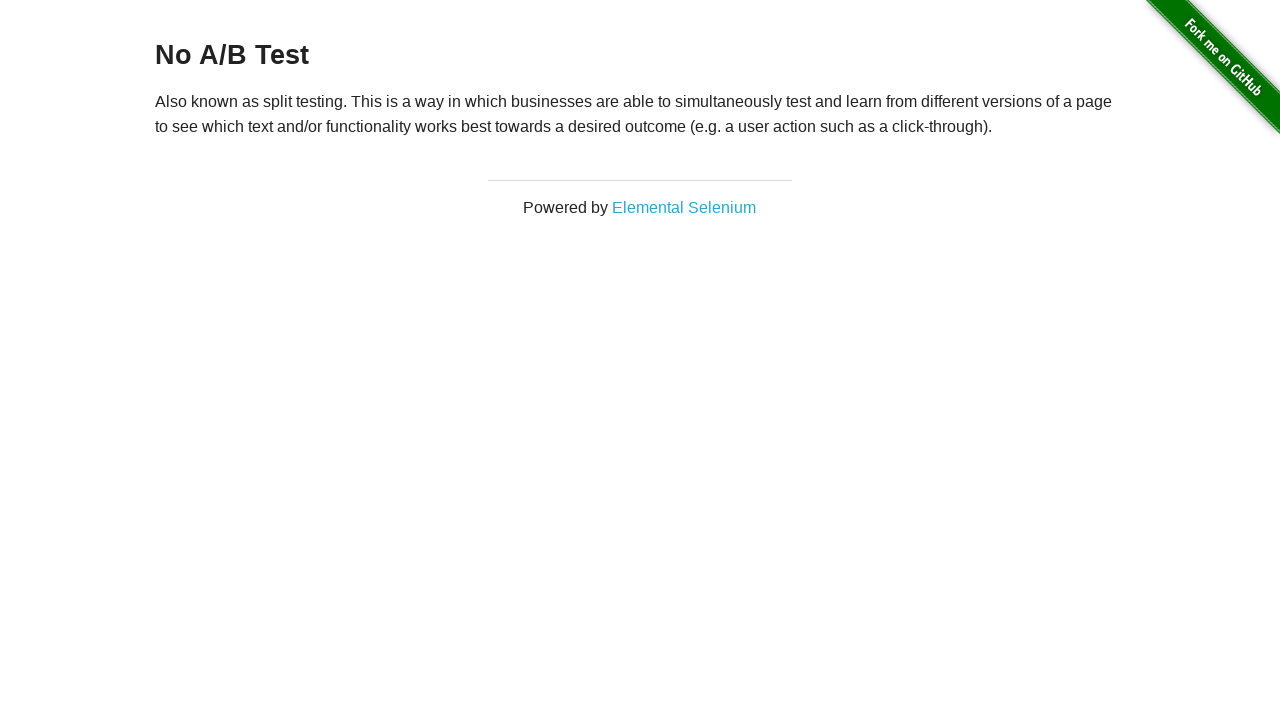

A/B test page loaded - h3 heading confirmed visible
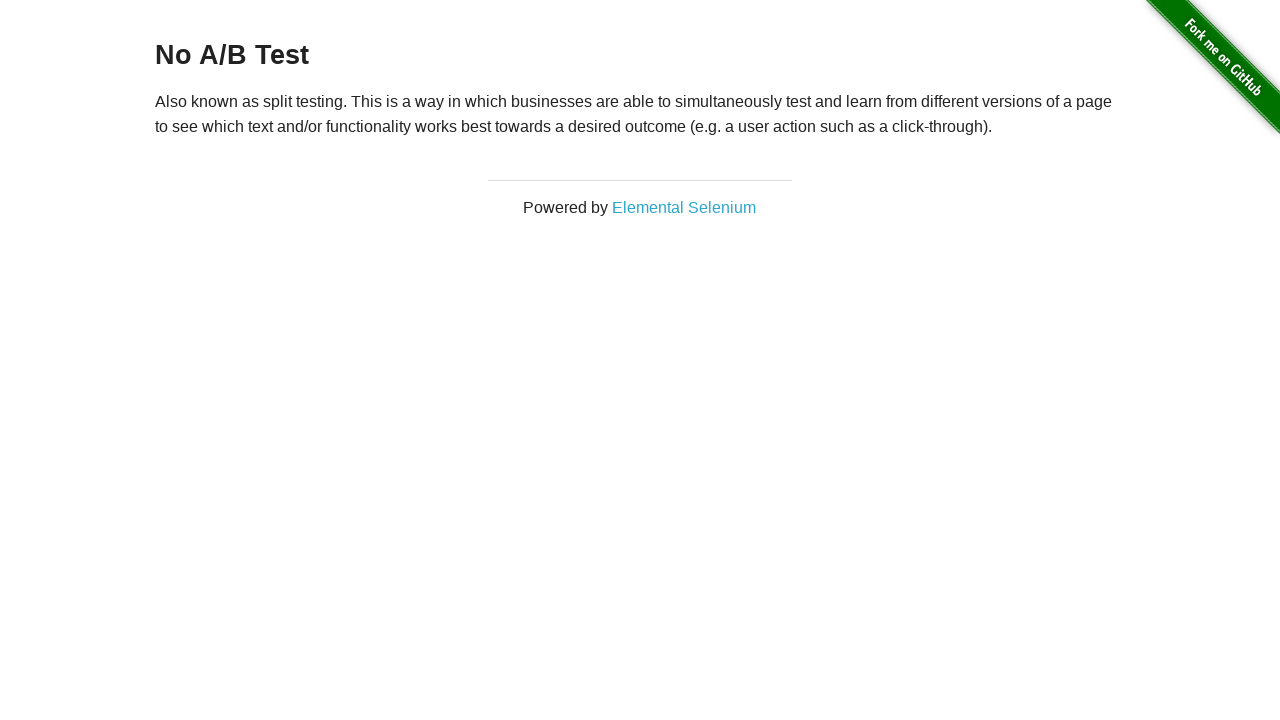

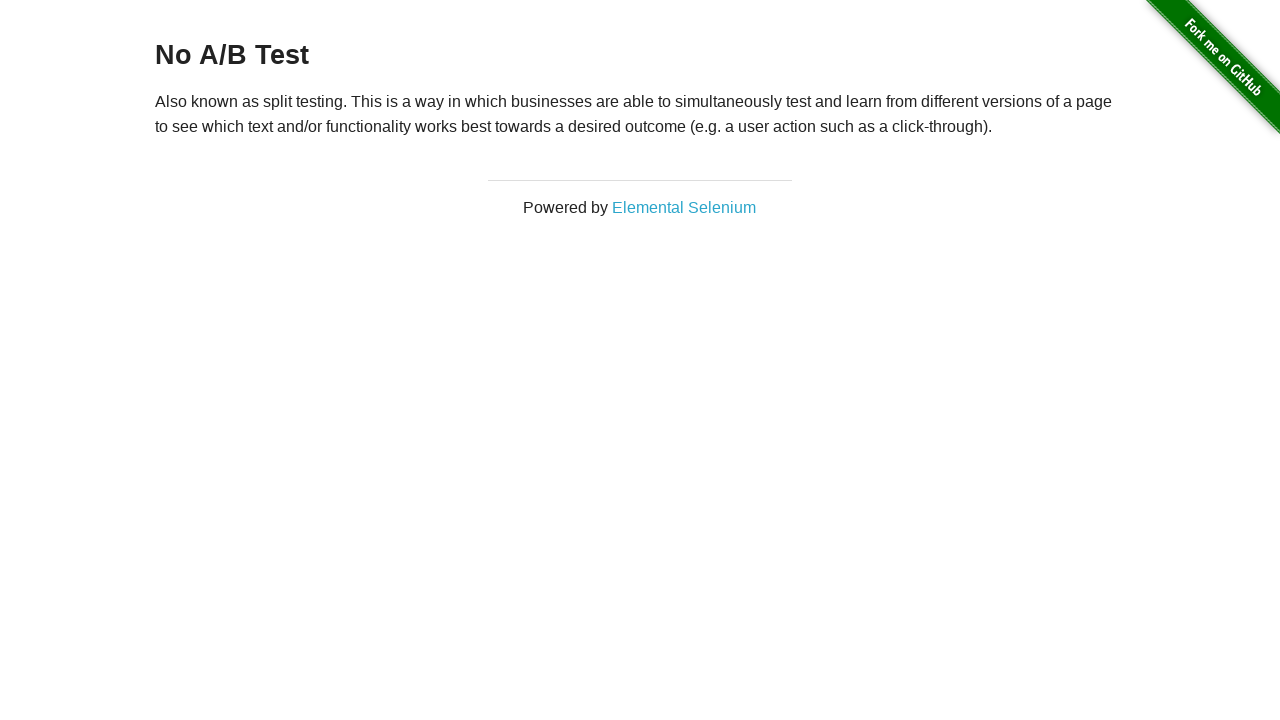